Opens multiple tabs and navigates to different URLs, switching between tabs to load different pages

Starting URL: https://sfs.md

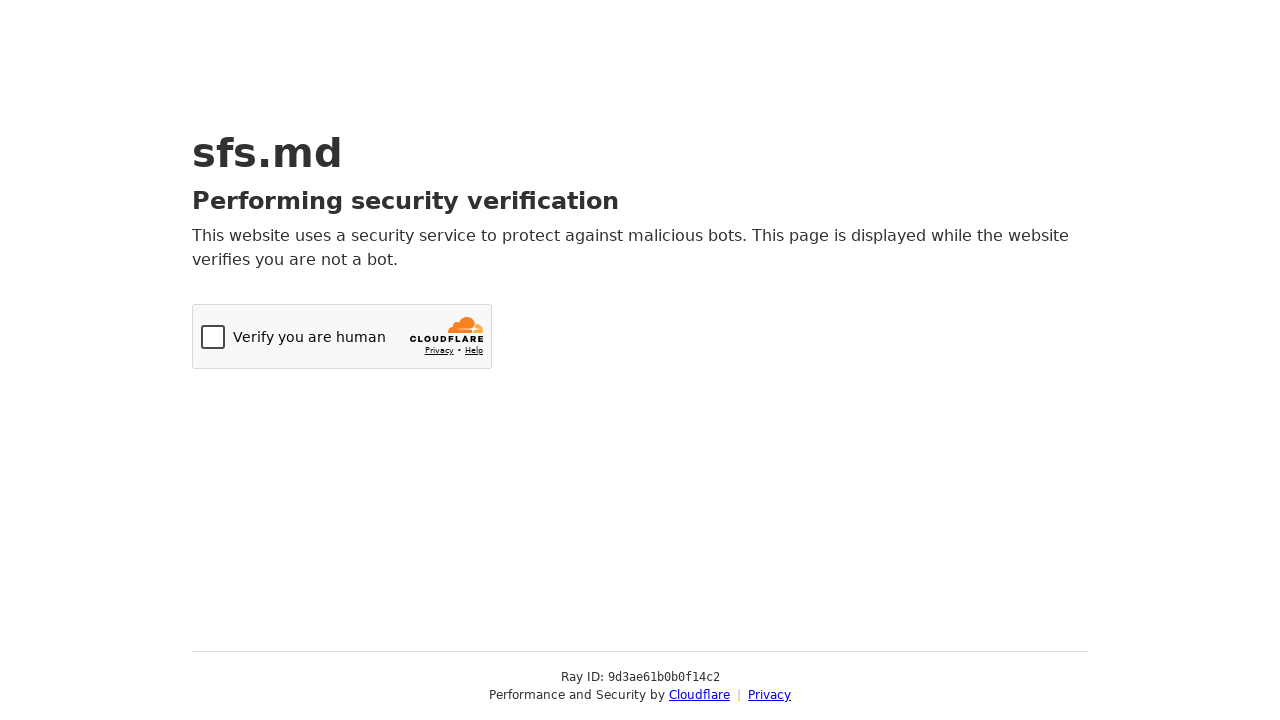

Opened a new tab
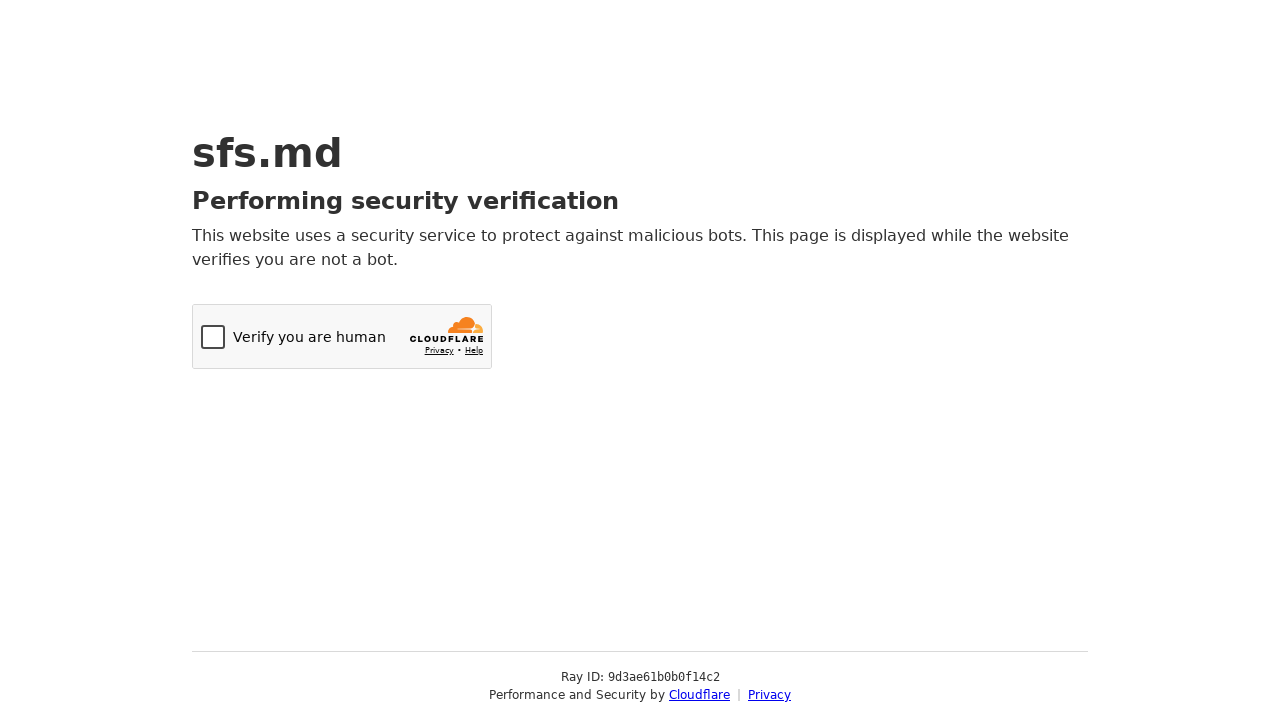

Navigated to https://sfs.md in new tab
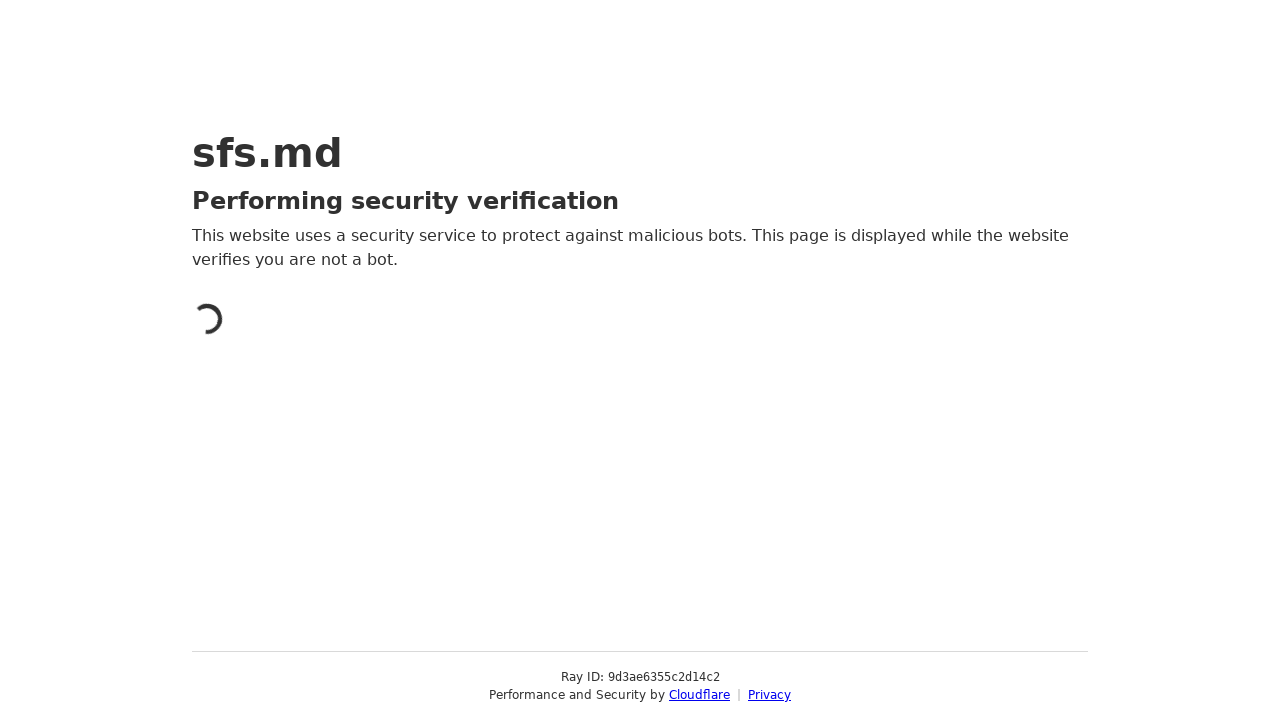

Switched to original tab
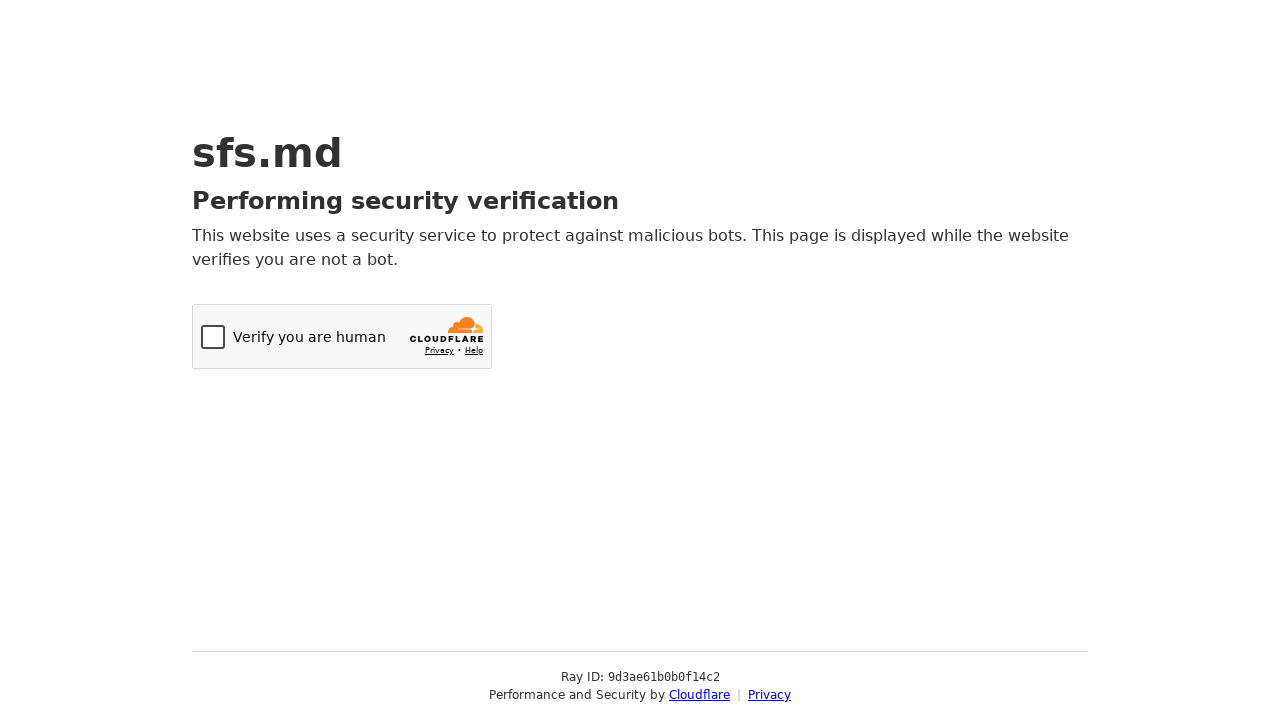

Navigated to https://scitl.sfs.md in original tab
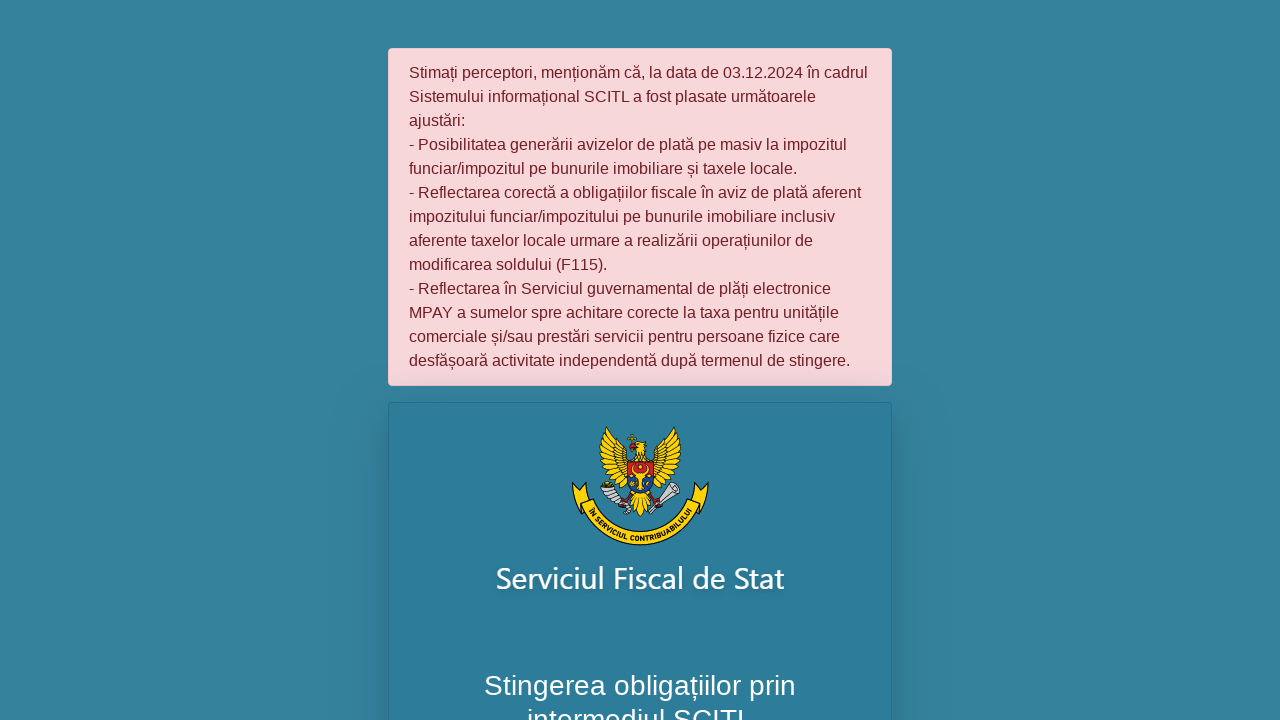

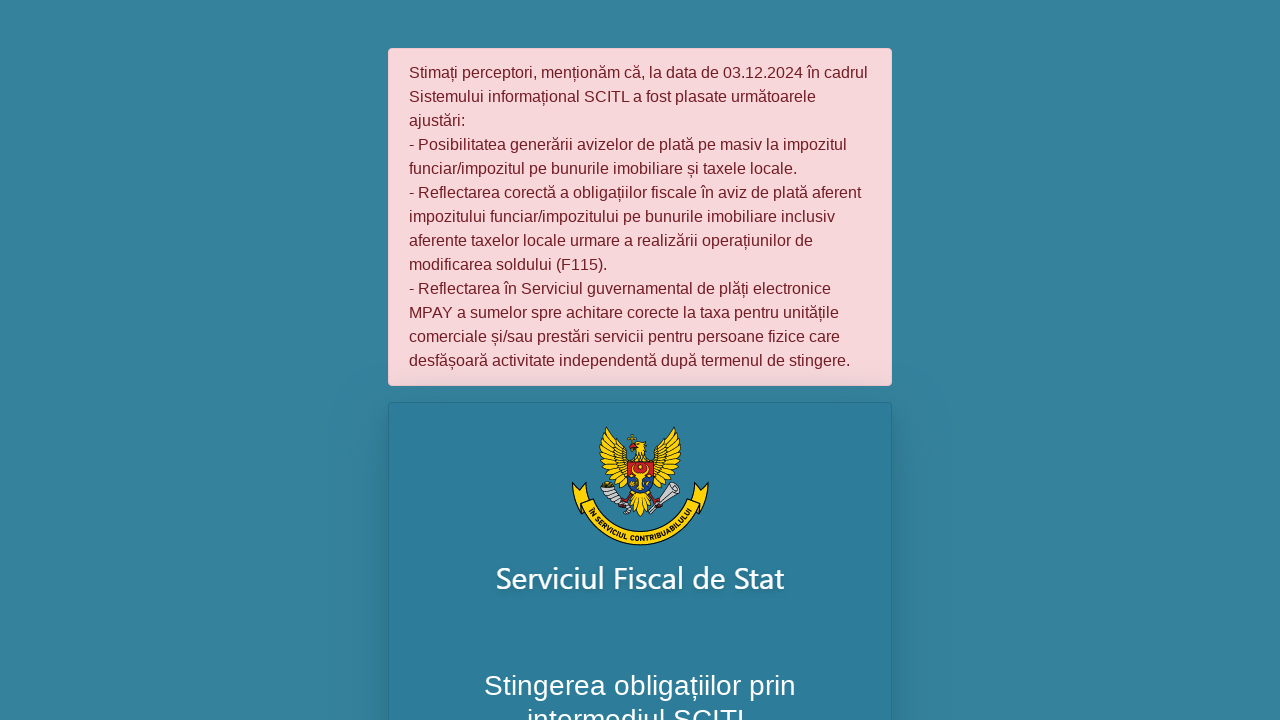